Tests adding a Samsung Galaxy S6 phone to cart on an e-commerce site and accepting the confirmation alert

Starting URL: https://www.demoblaze.com/index.html

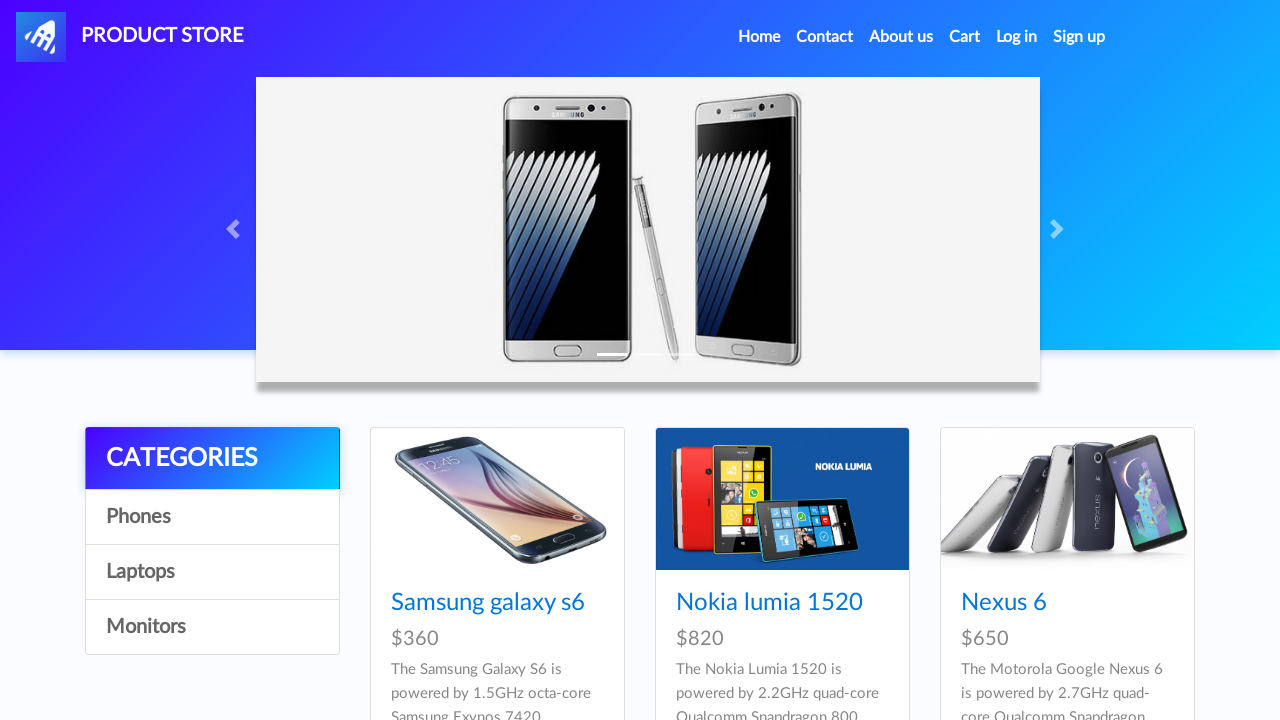

Clicked on Samsung Galaxy S6 product link at (488, 603) on text=Samsung galaxy s6
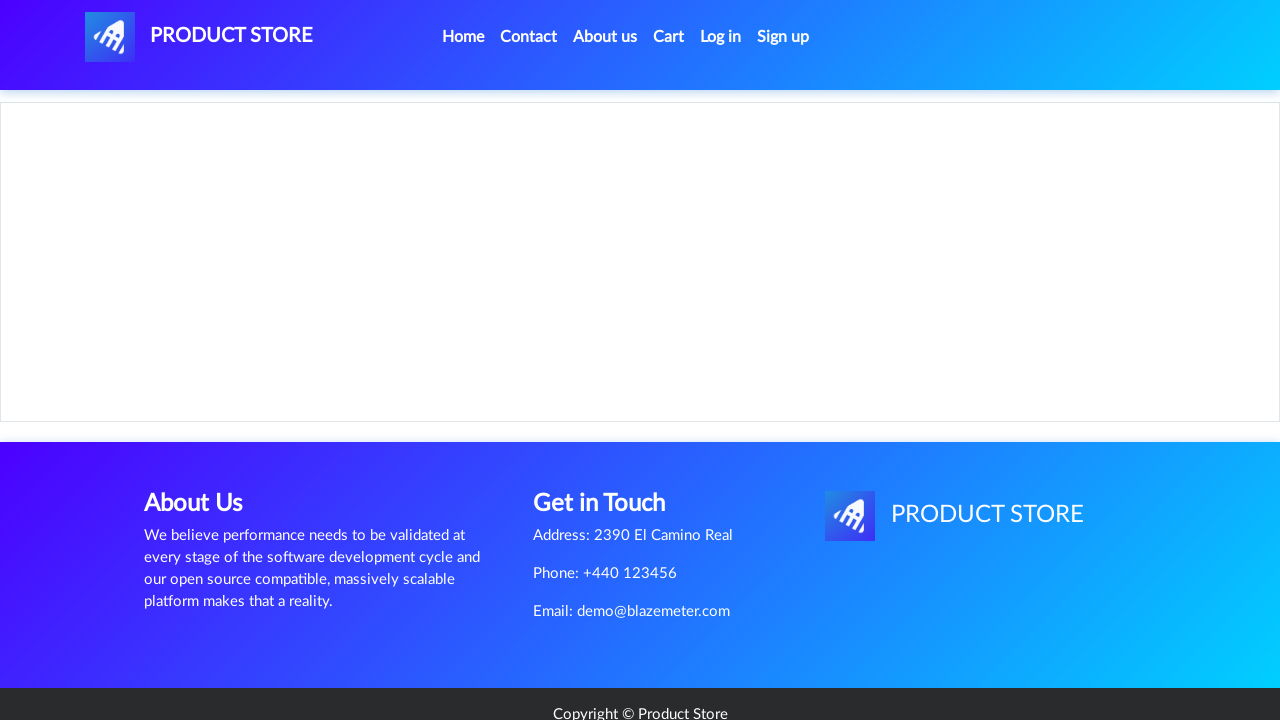

Product page loaded and Add to cart button appeared
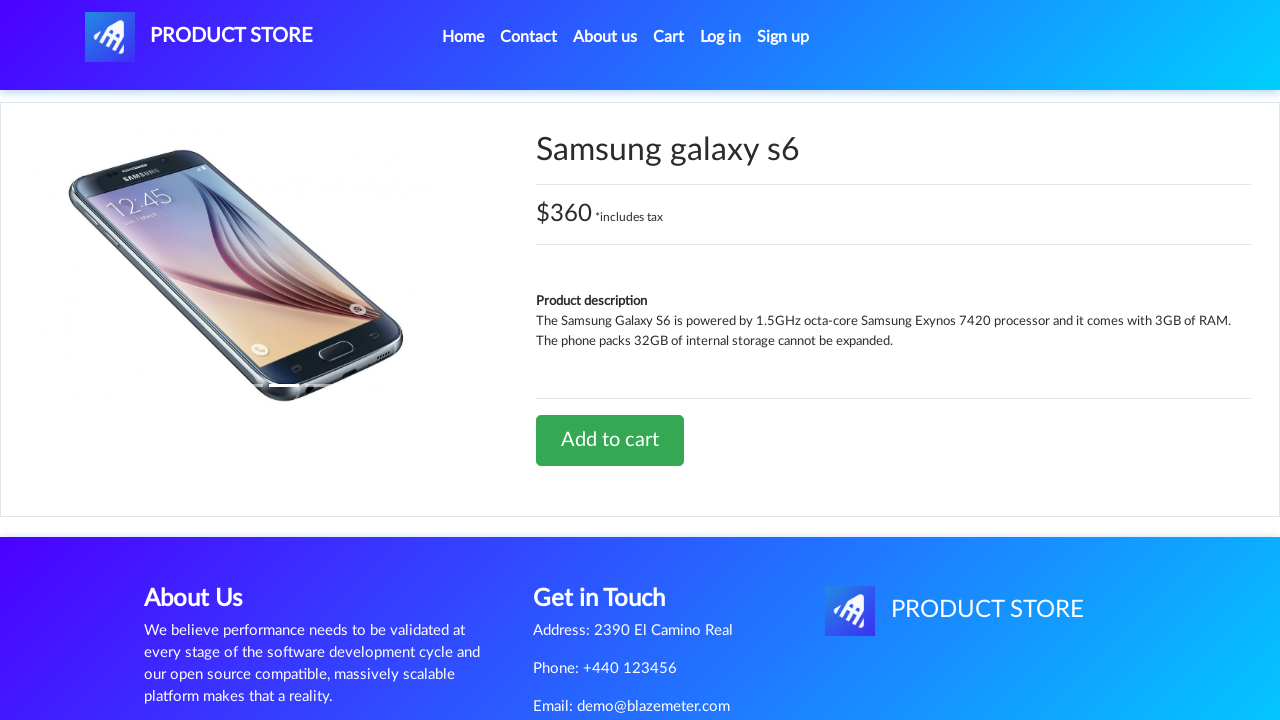

Clicked Add to cart button for Samsung Galaxy S6 at (610, 440) on a[onclick='addToCart(1)']
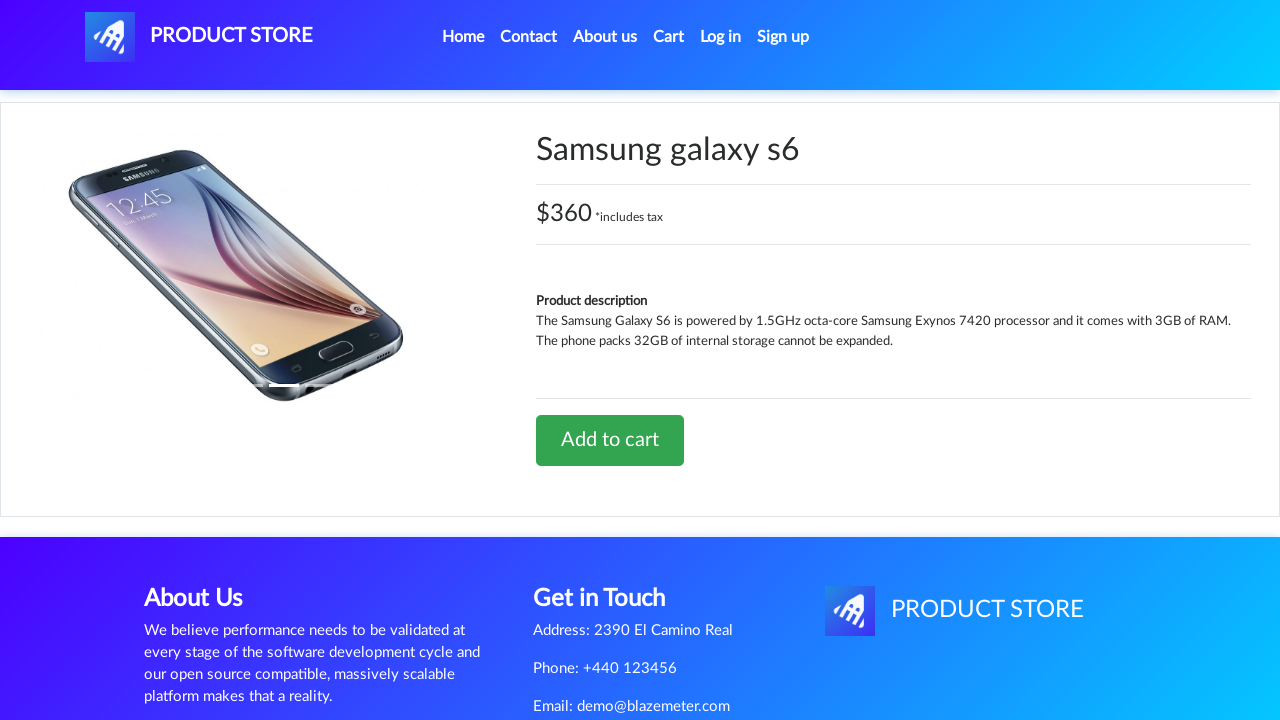

Set up dialog handler to accept confirmation alert
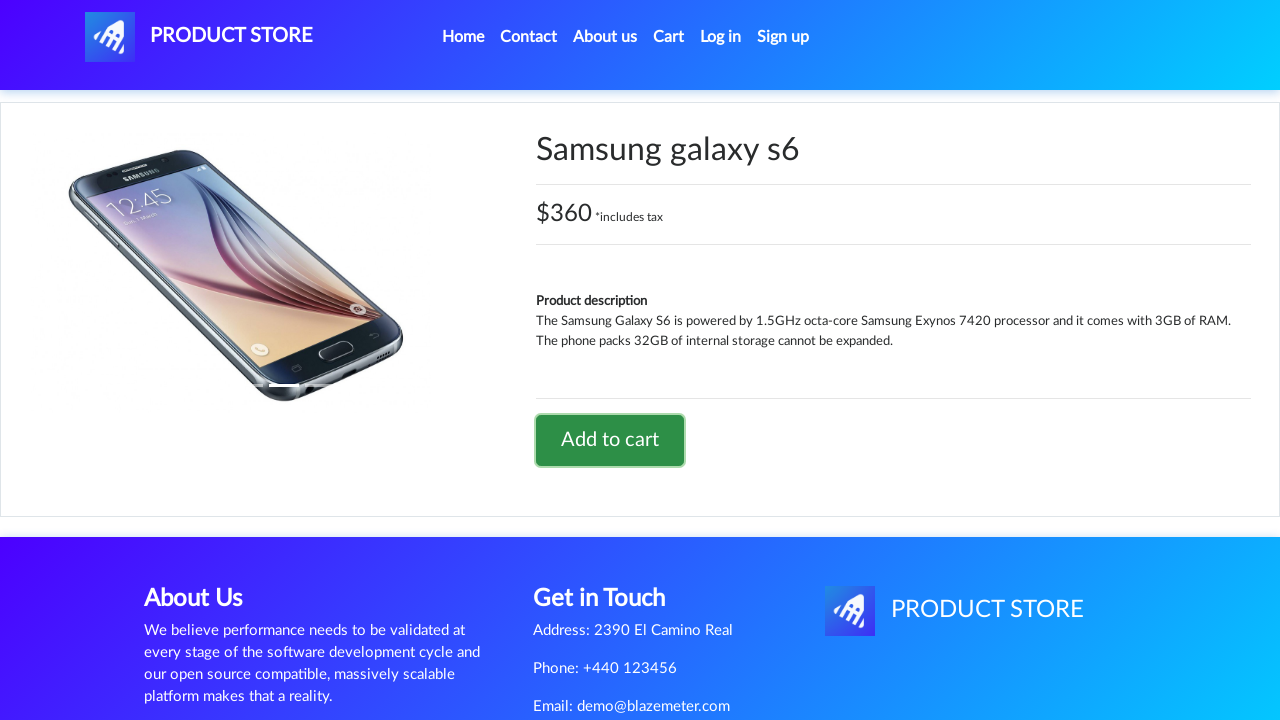

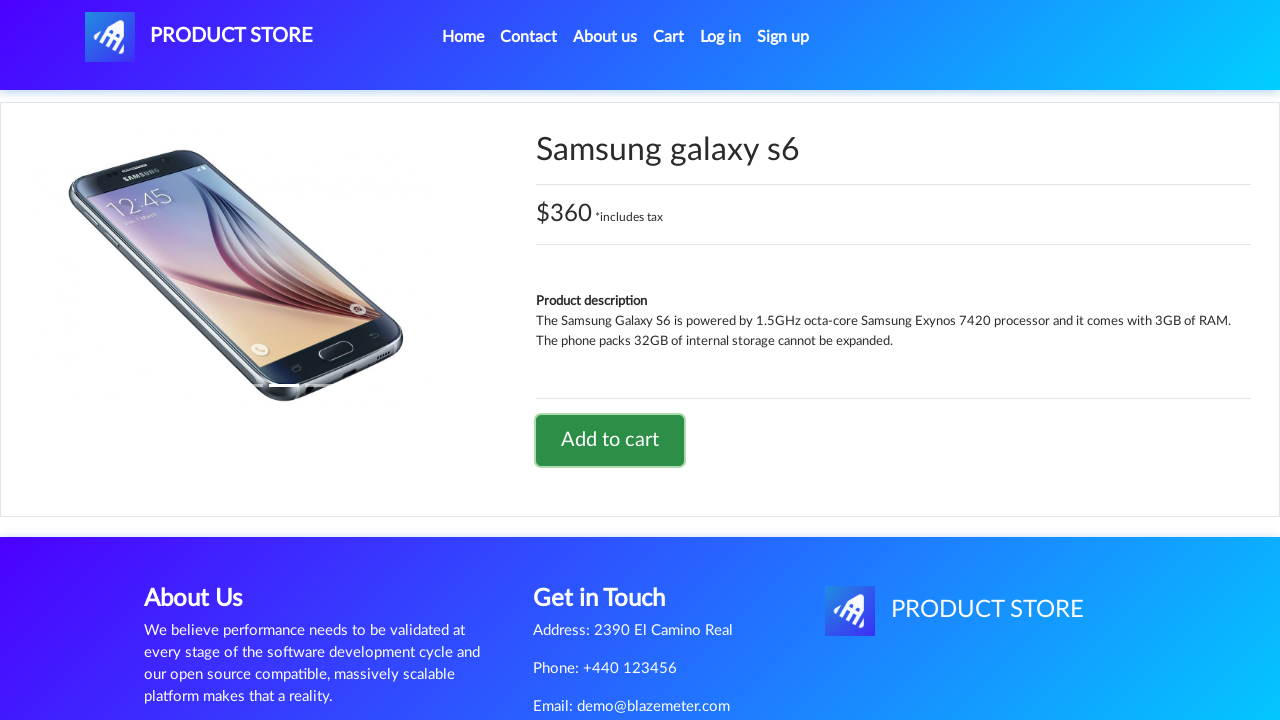